Tests handling a JavaScript alert with OK and Cancel buttons by clicking to trigger the alert and then dismissing it.

Starting URL: https://demo.automationtesting.in/Alerts.html

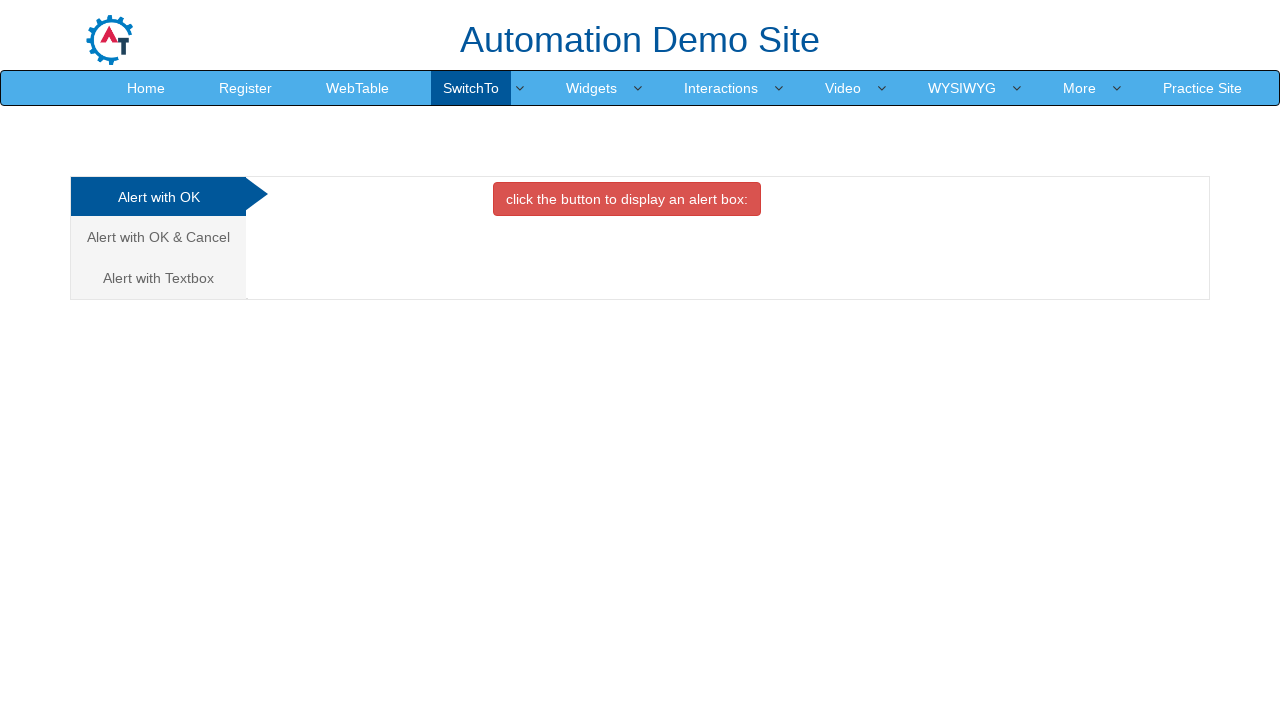

Clicked on 'Alert with OK & Cancel' tab at (158, 237) on xpath=//a[text()='Alert with OK & Cancel ']
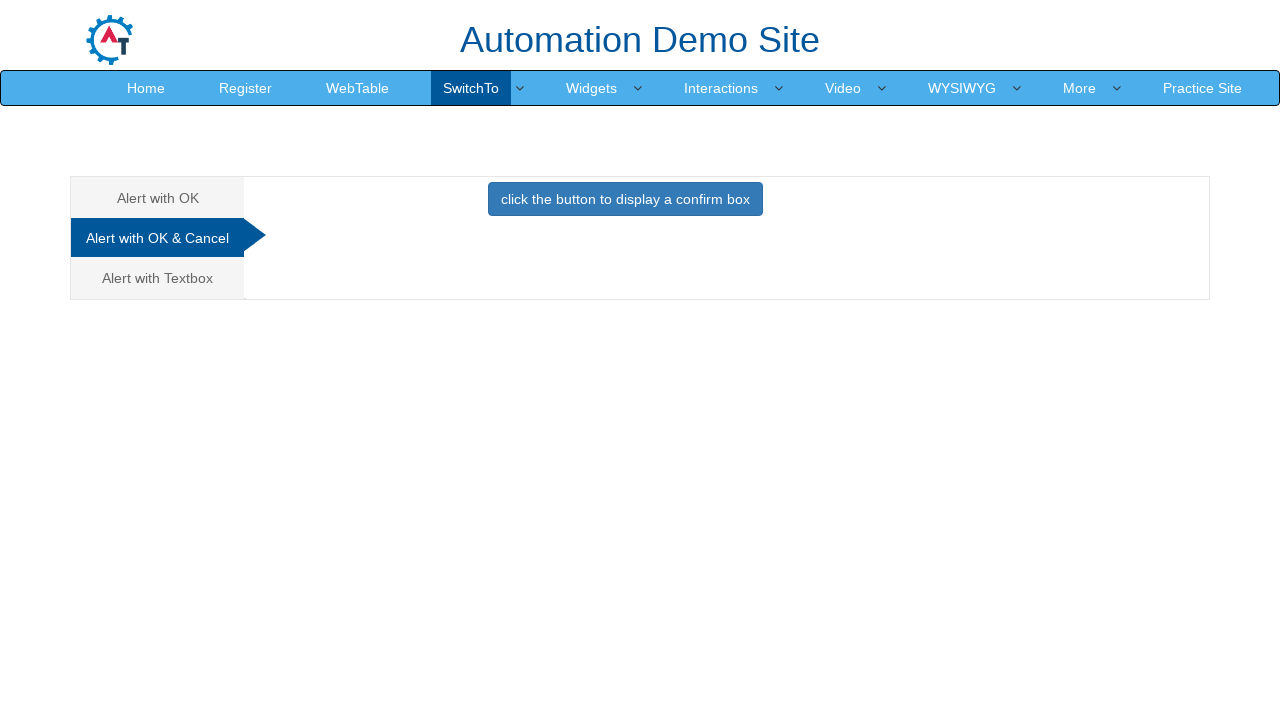

Set up dialog handler to dismiss alerts
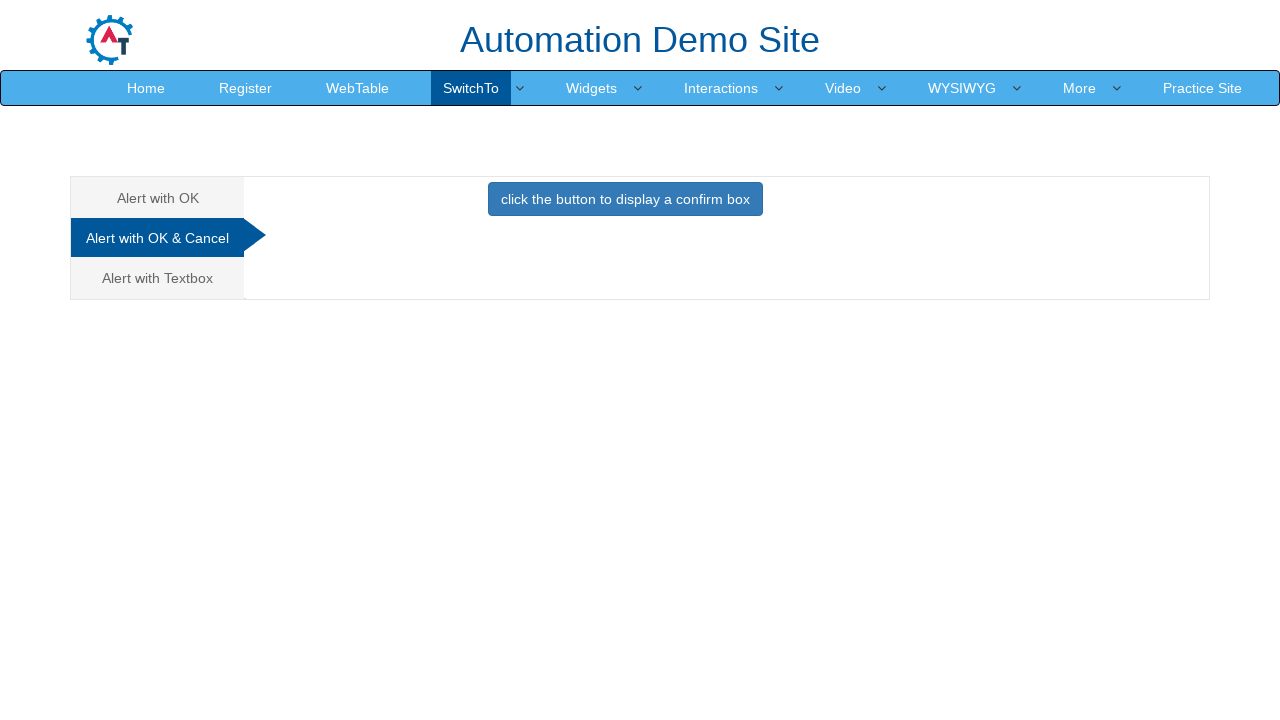

Clicked button to trigger the alert with OK and Cancel at (625, 199) on .btn.btn-primary
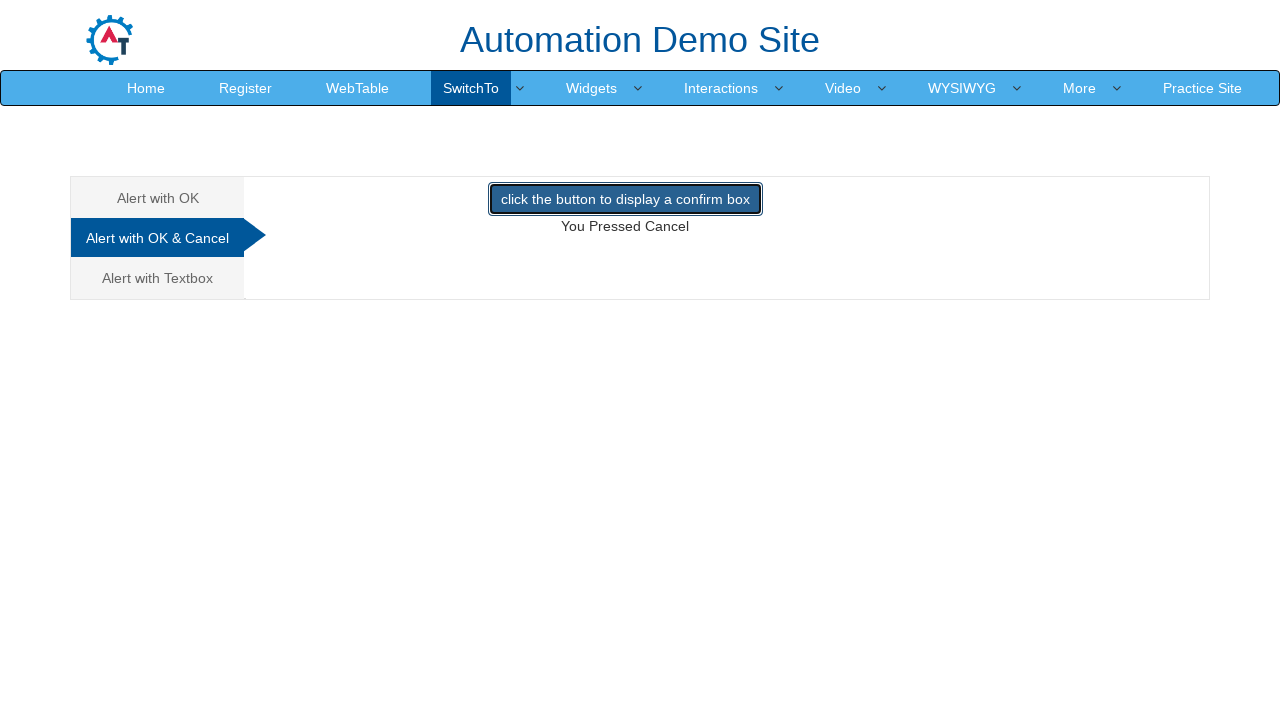

Alert result text appeared after dismissing the alert
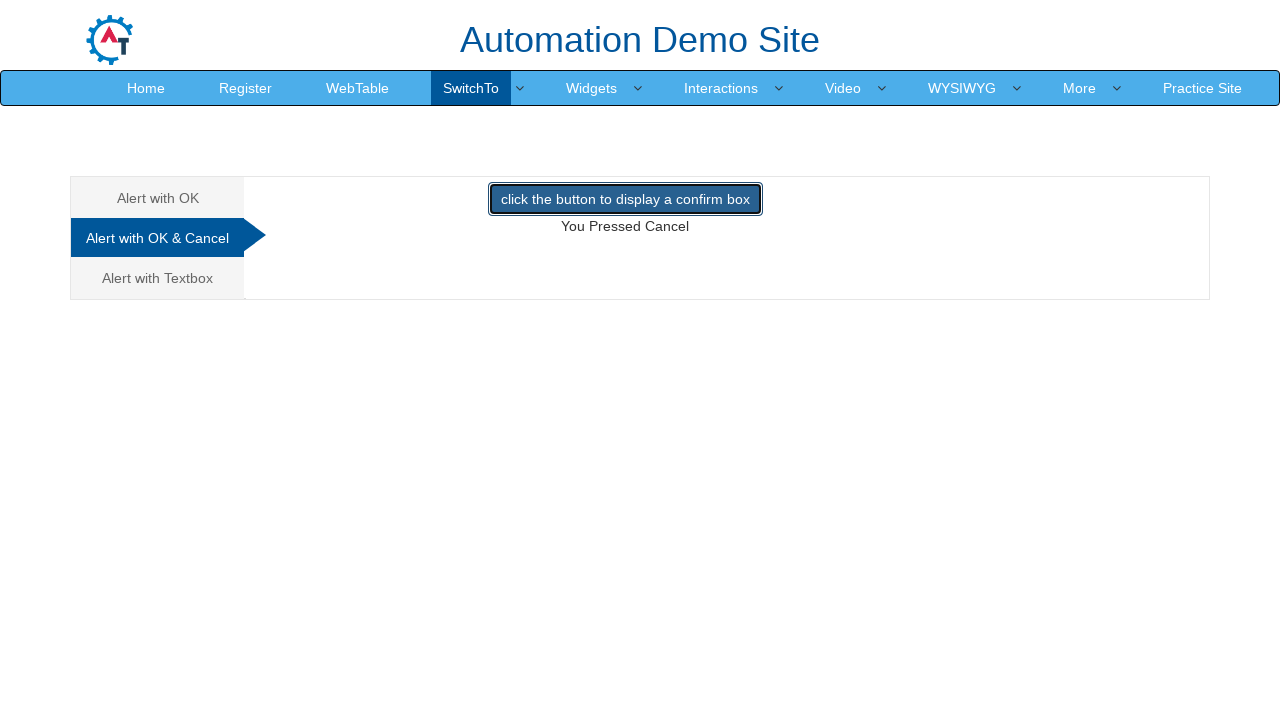

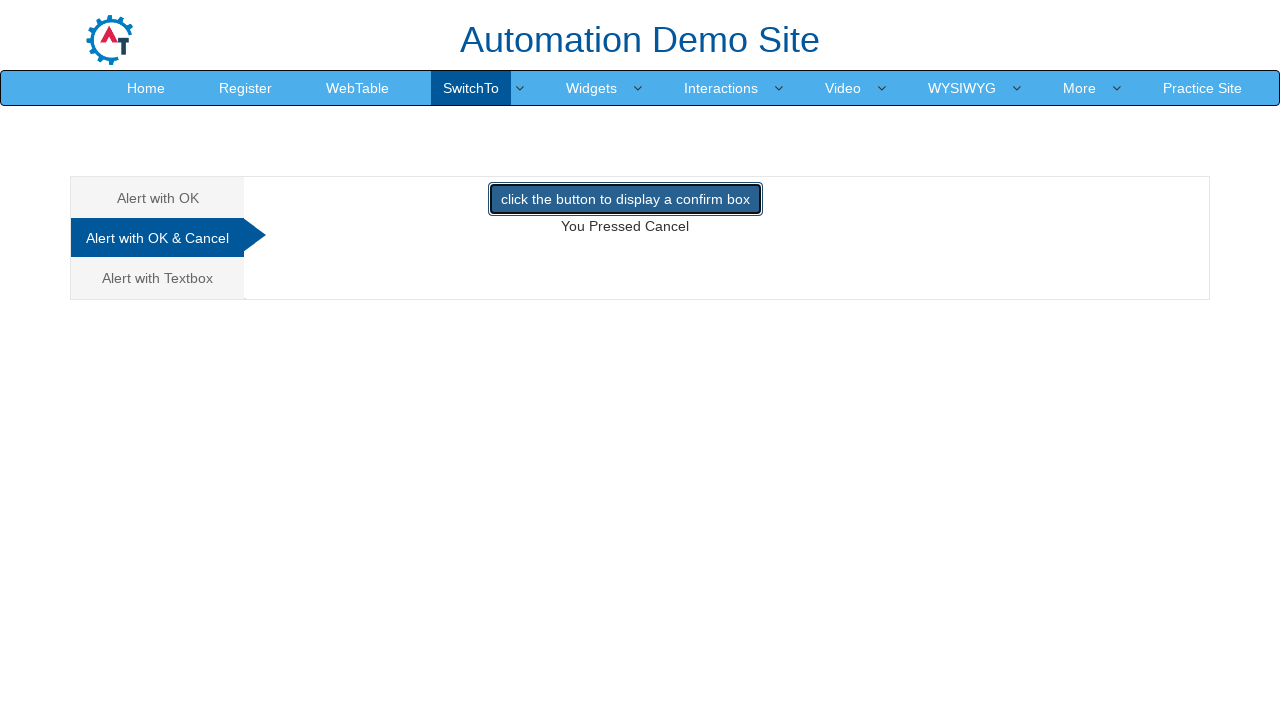